Performs an initial search, clears the search bar, performs a second search, and verifies the new results page title

Starting URL: https://duckduckgo.com

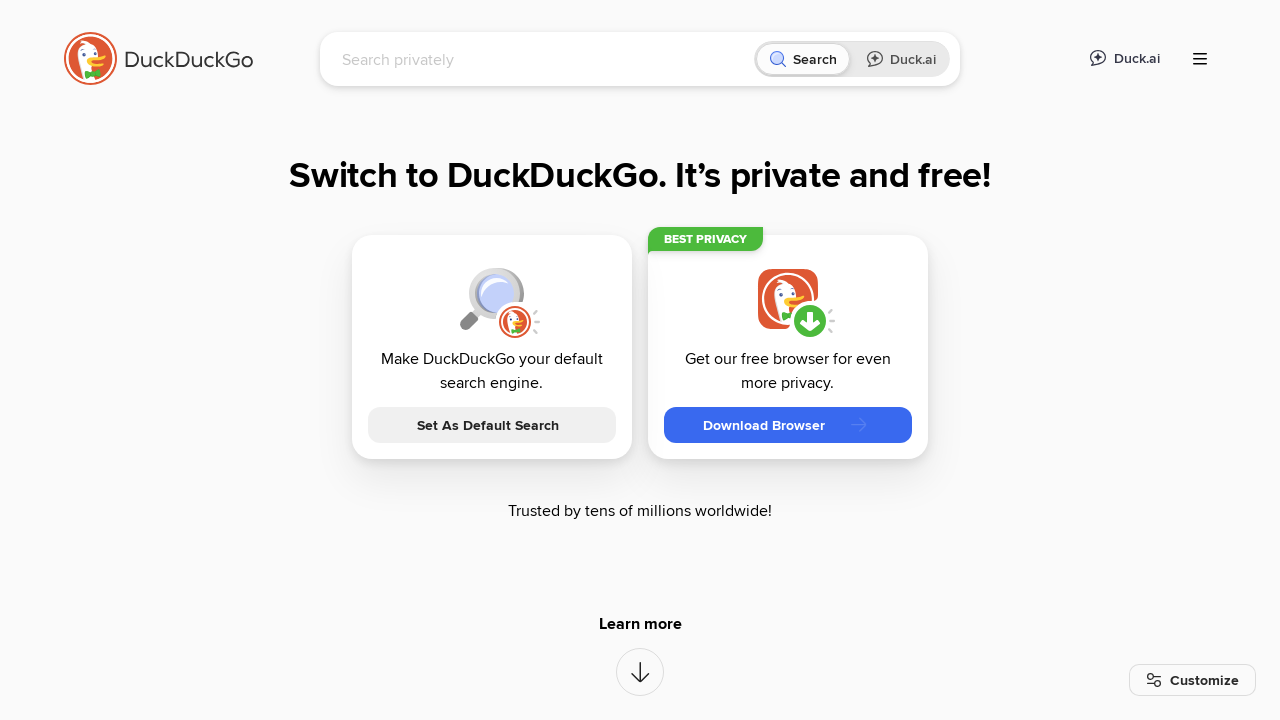

Filled search field with initial query 'This is a test' on input[name='q']
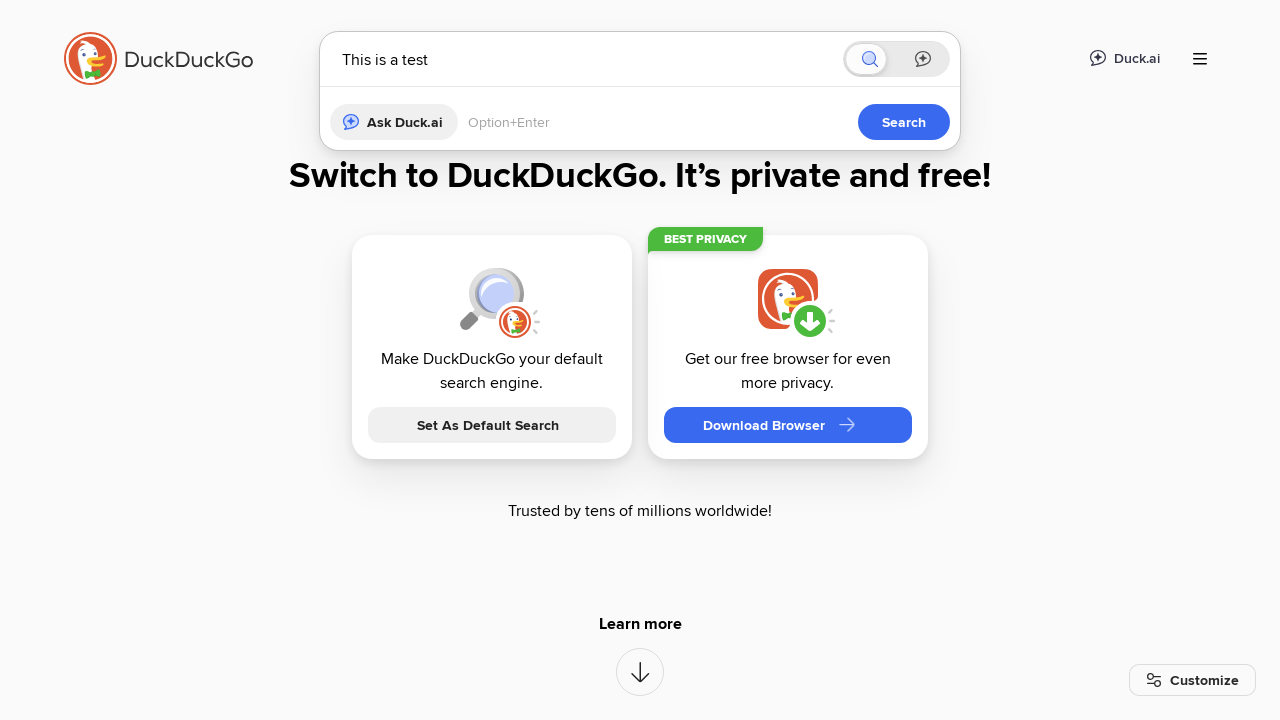

Pressed Enter to perform first search on input[name='q']
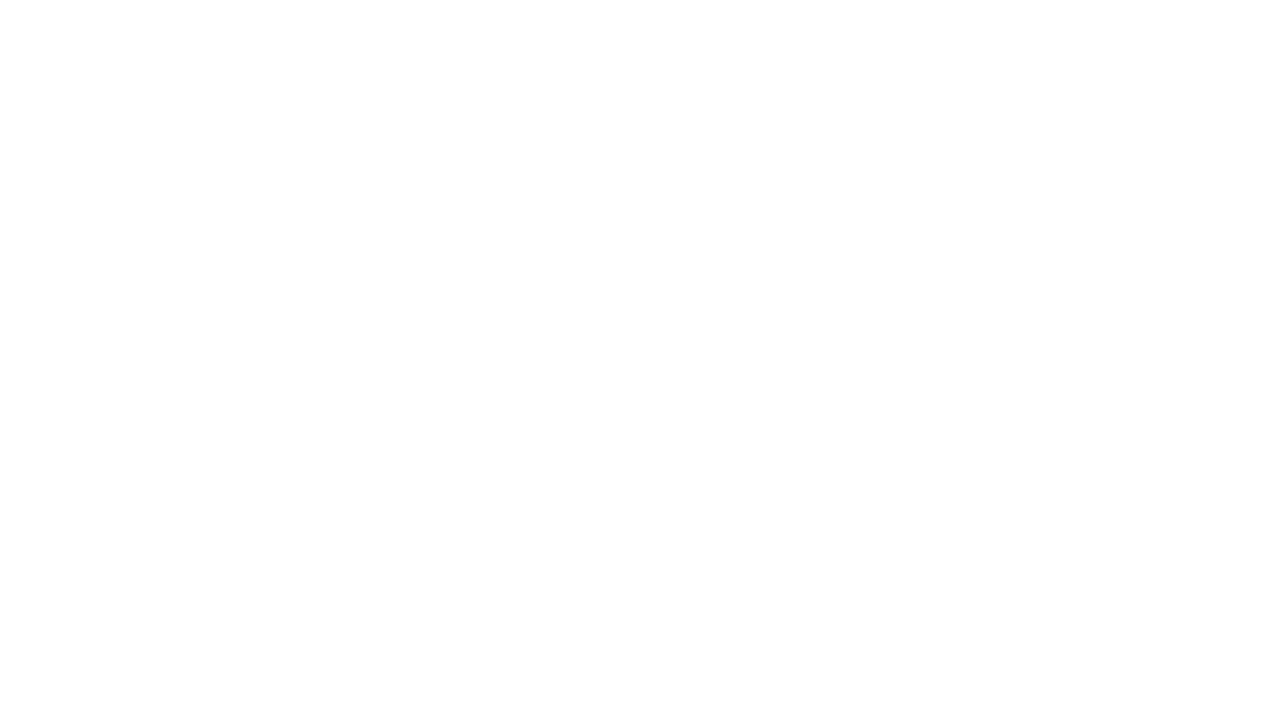

First search results page loaded
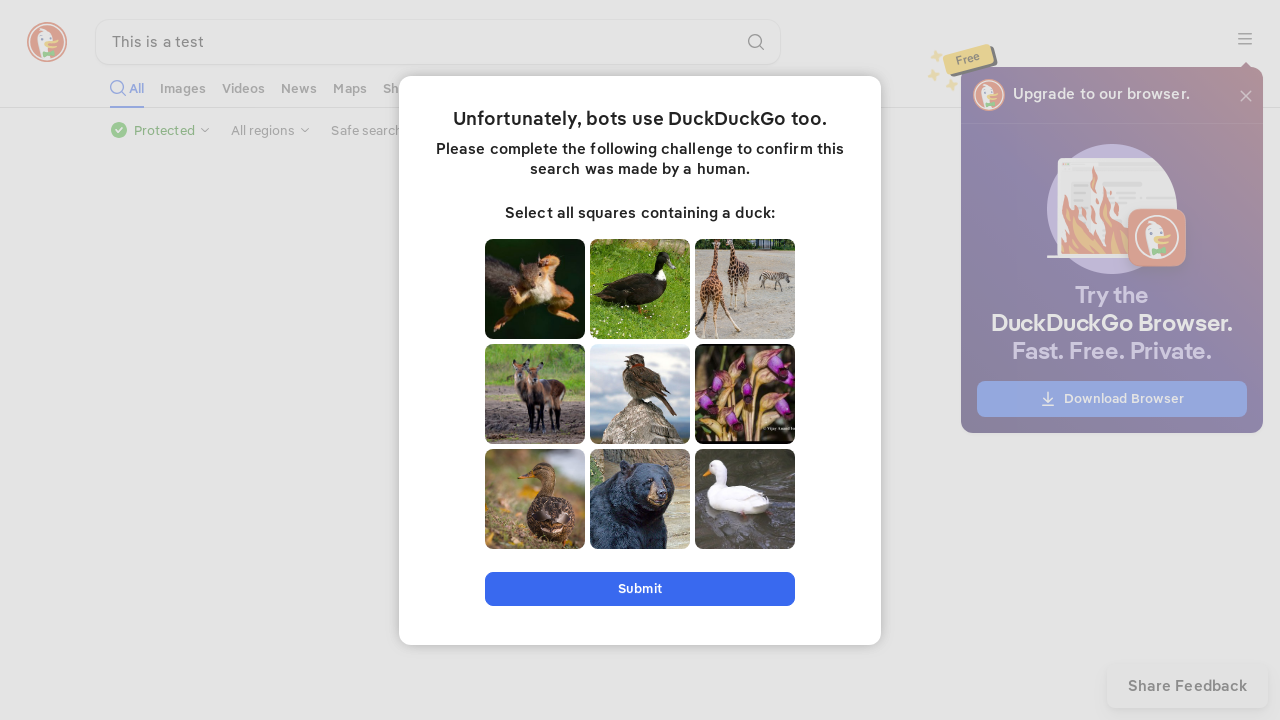

Cleared search bar on input[name='q']
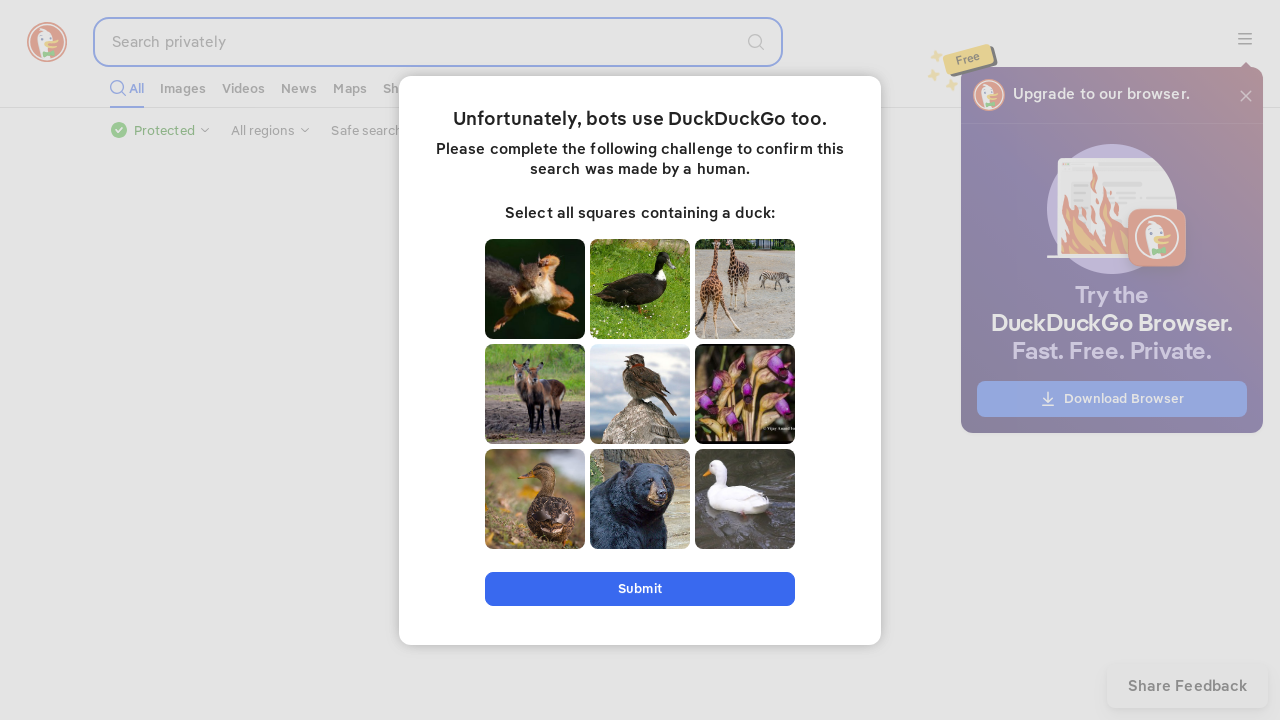

Filled search field with second query 'Here's a second test' on input[name='q']
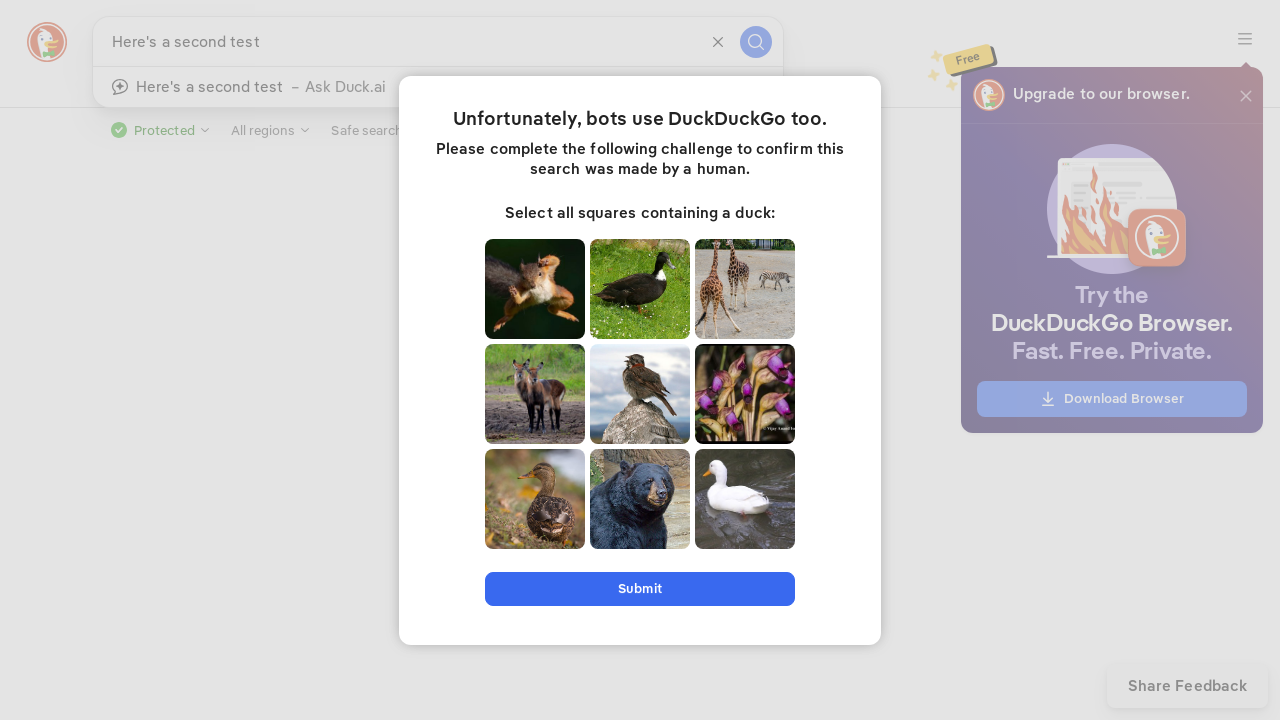

Pressed Enter to perform second search on input[name='q']
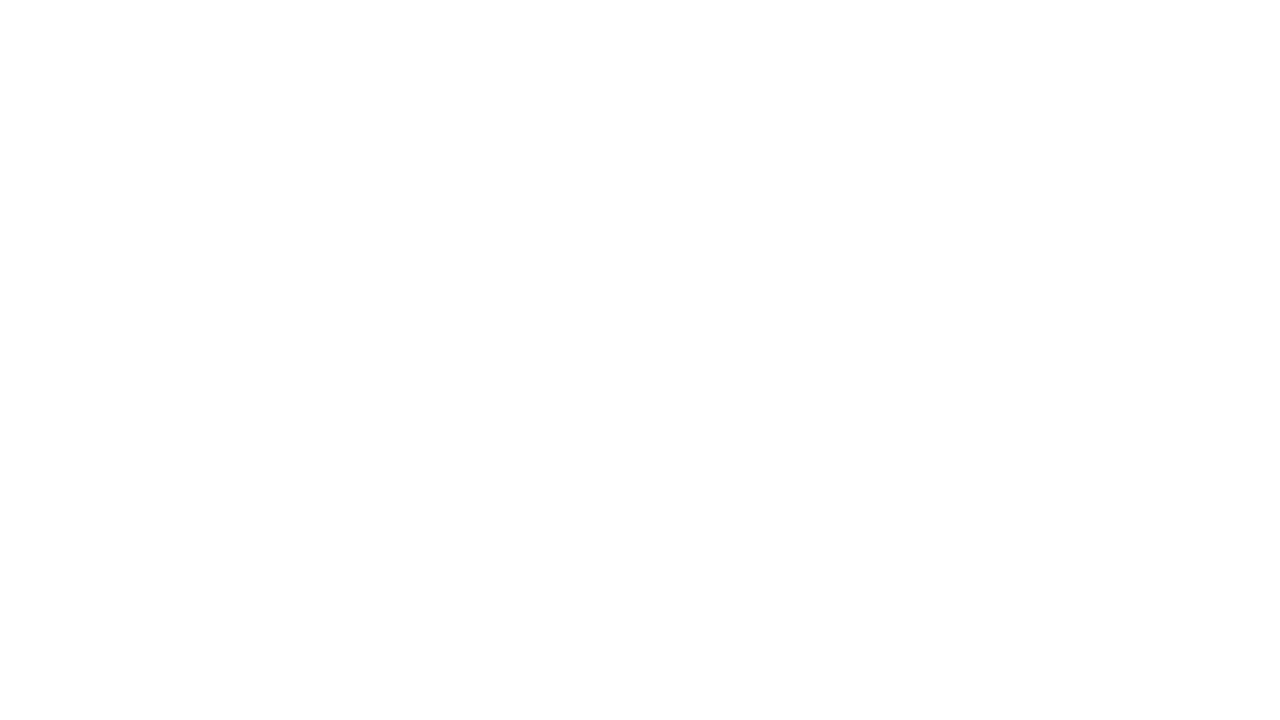

Second search results page loaded
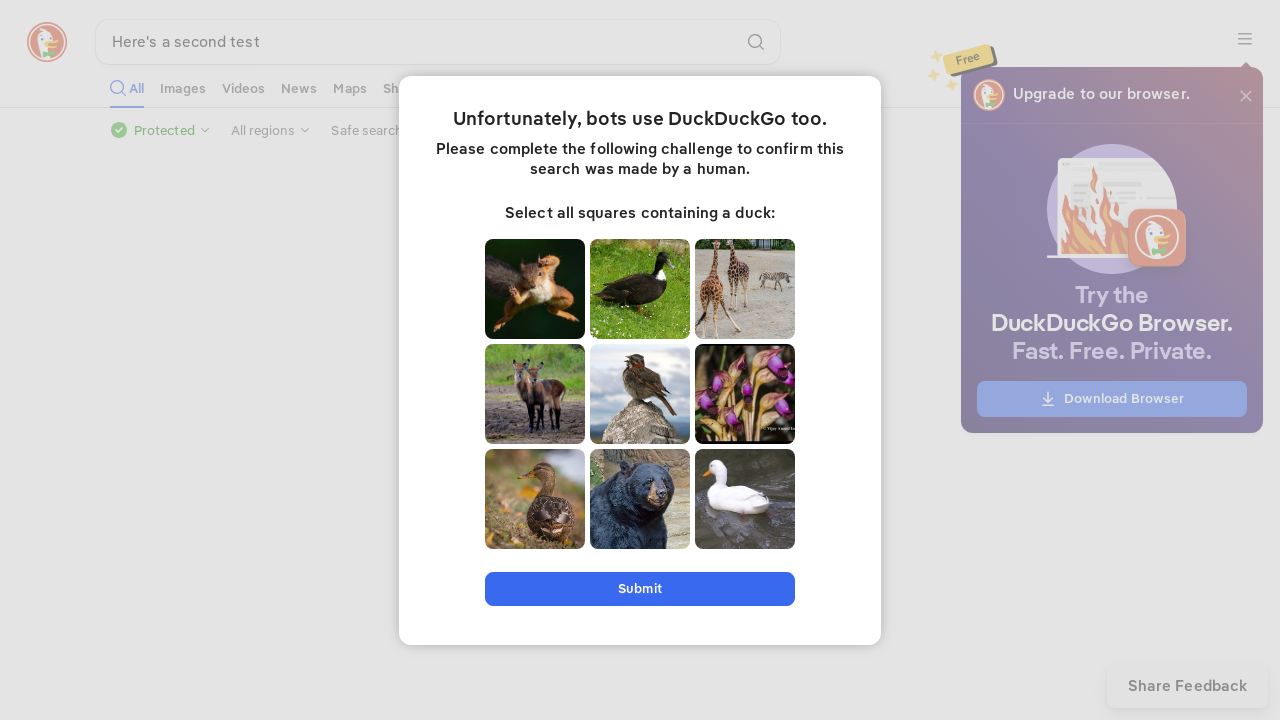

Verified page title matches expected second search results title
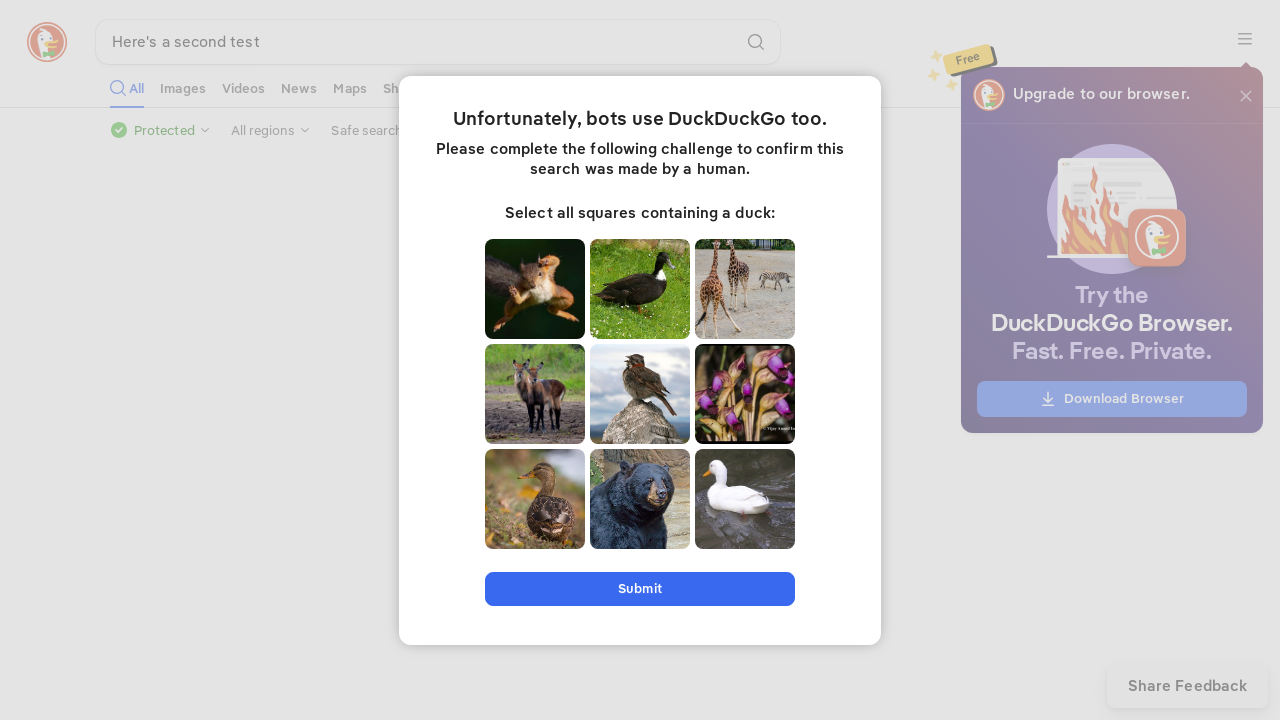

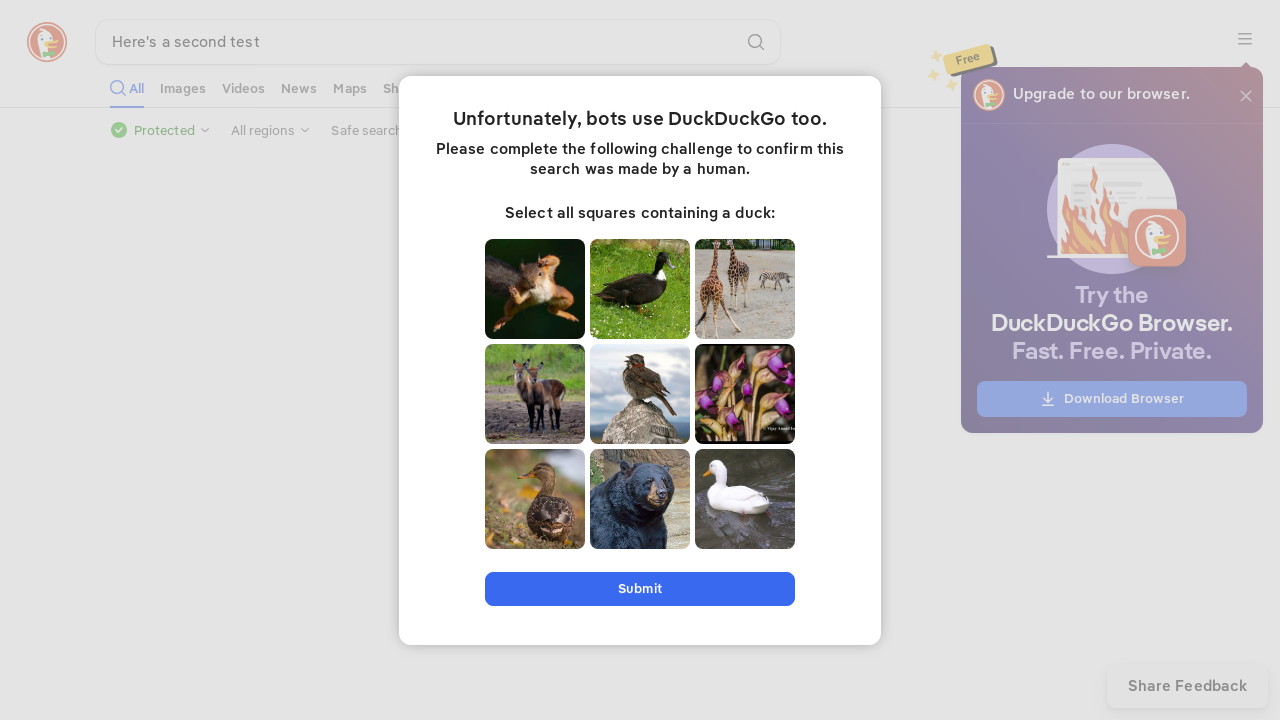